Tests form validation by attempting to submit an empty form and verifying that required field alerts are displayed

Starting URL: https://demoqa.com/automation-practice-form

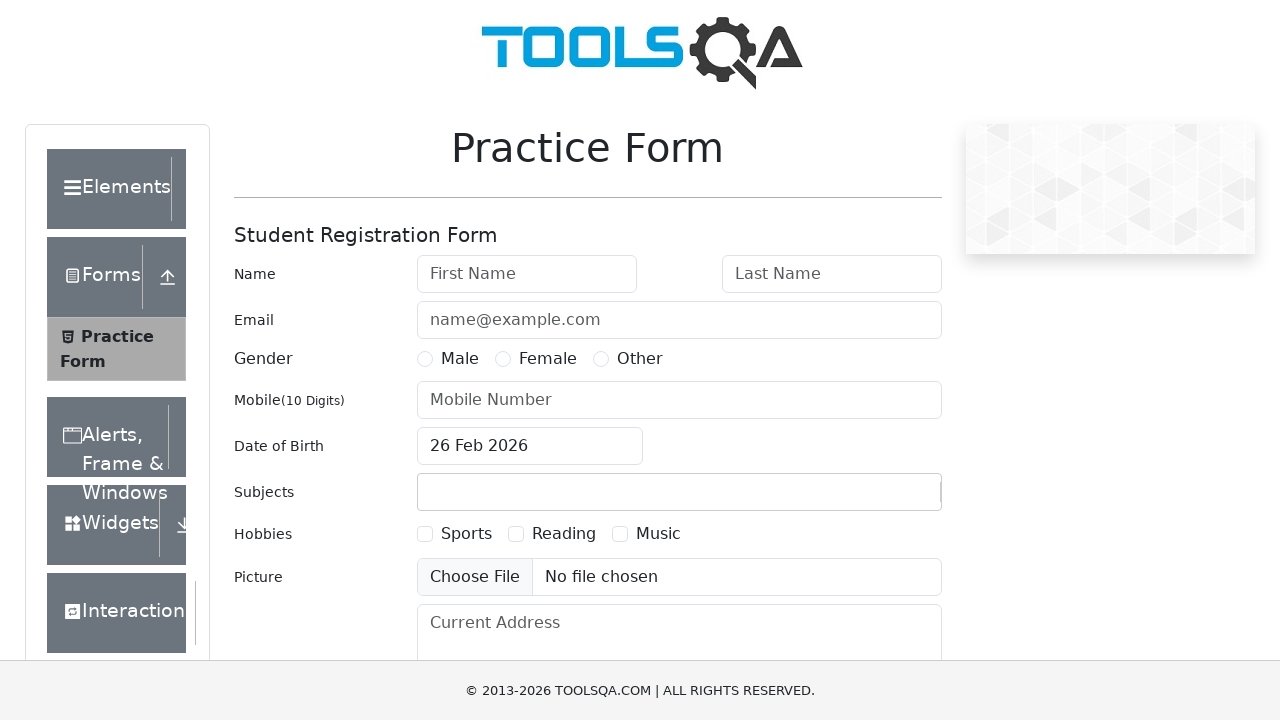

Left first name field empty on #firstName
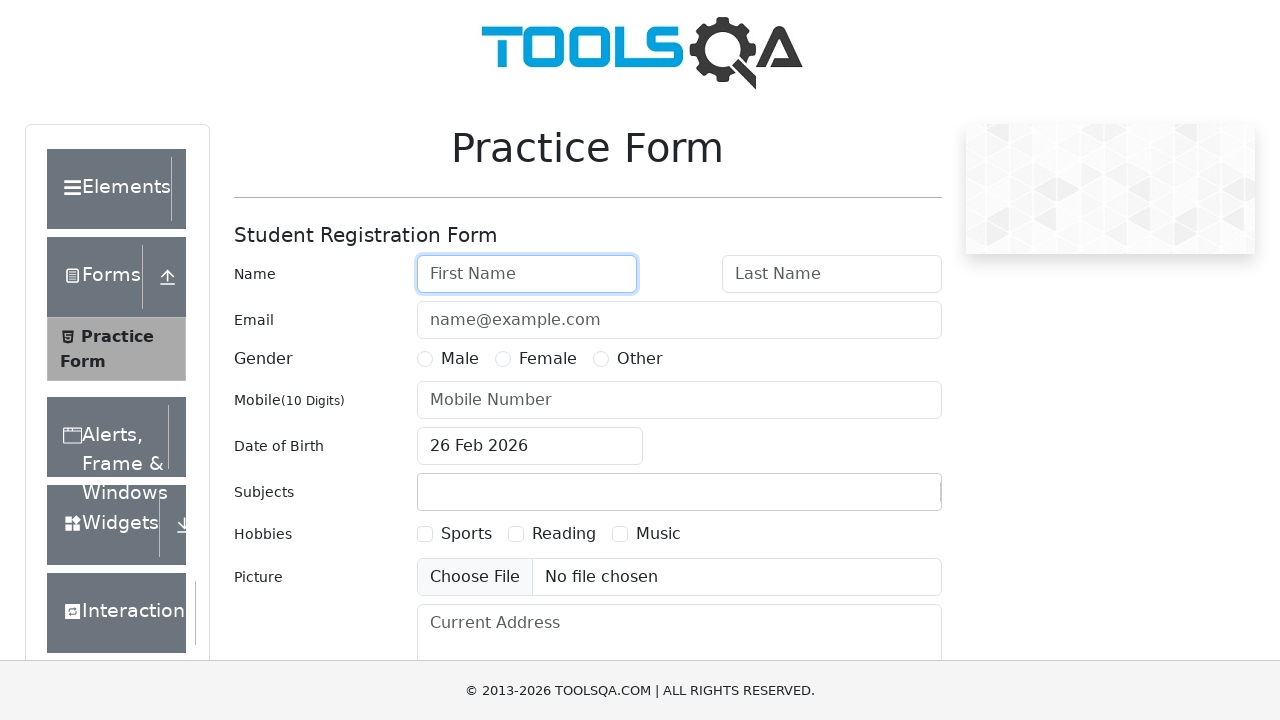

Clicked submit button without filling required fields
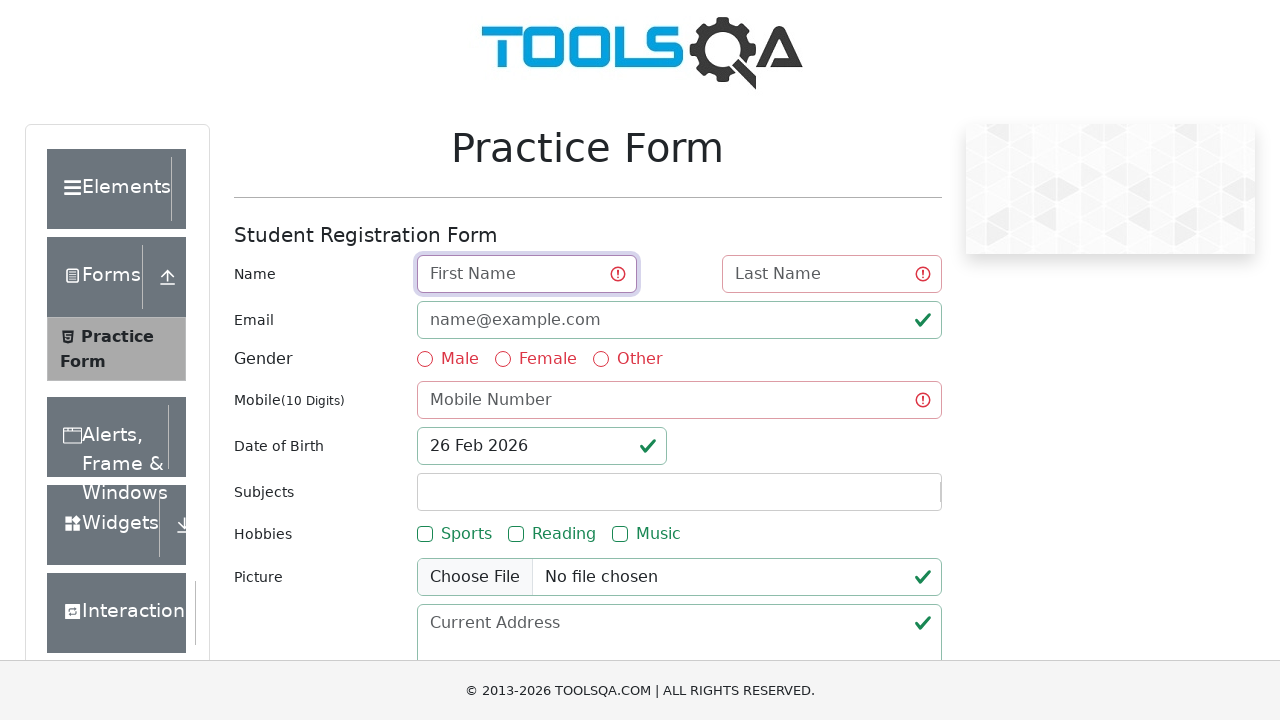

Checked if results table is displayed
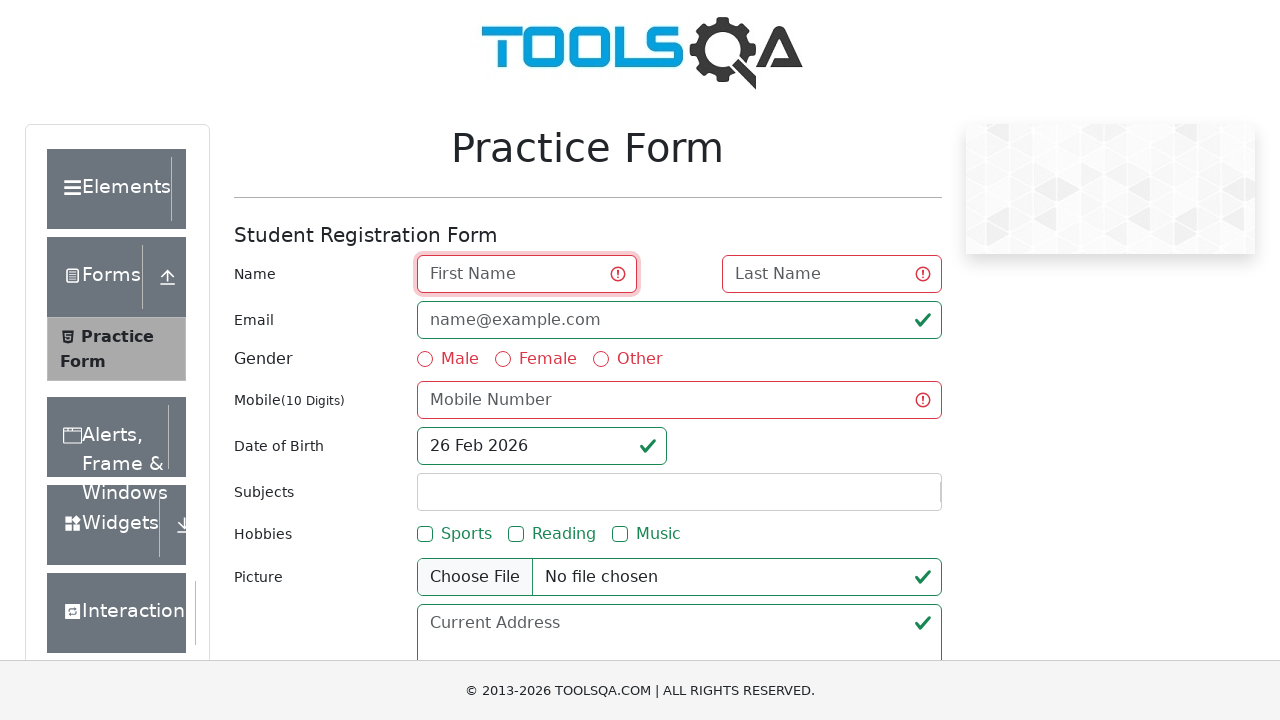

Verified that results table is not displayed (validation passed)
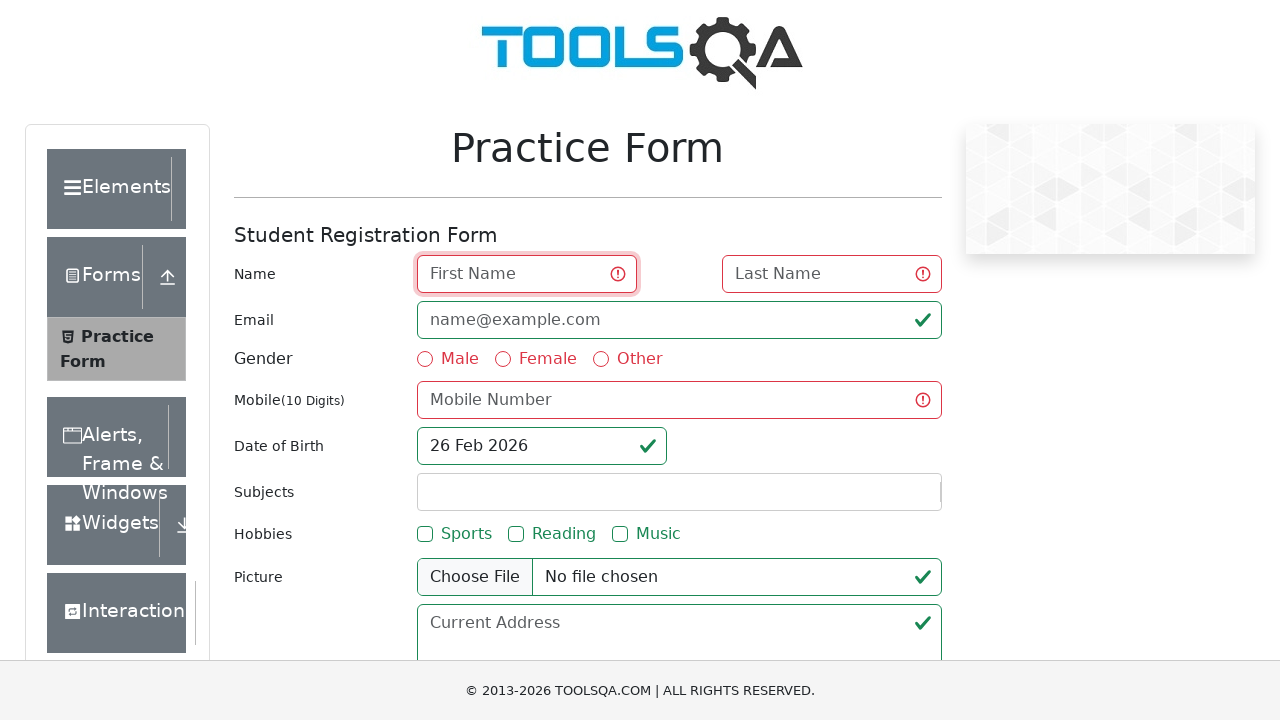

Verified that first name field shows required field validation alert
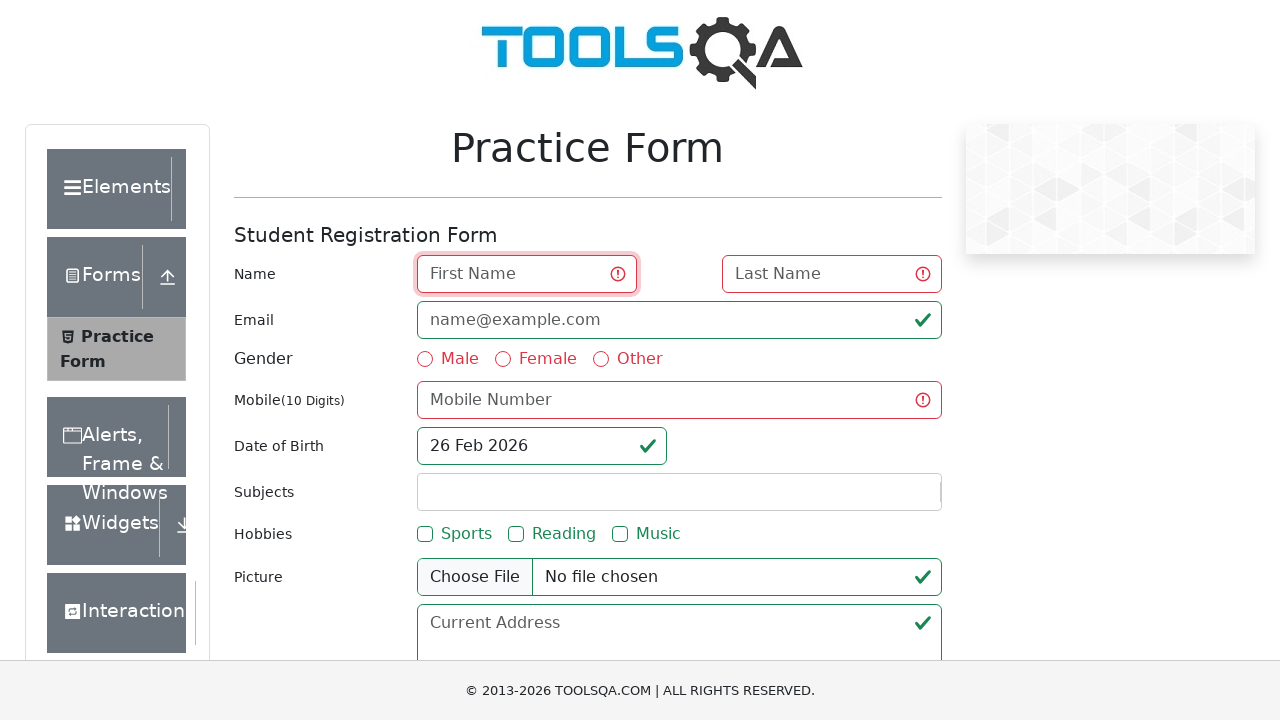

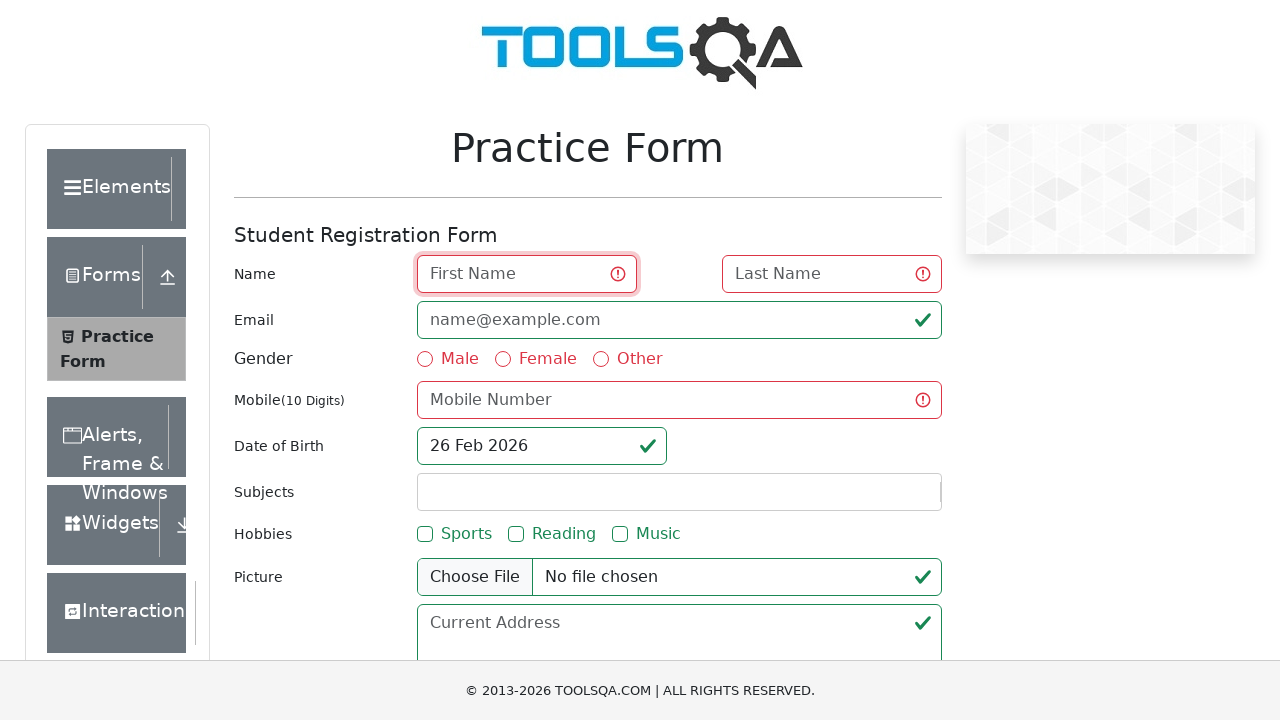